Searches for "pycon" on python.org website and verifies that search results are displayed

Starting URL: http://www.python.org

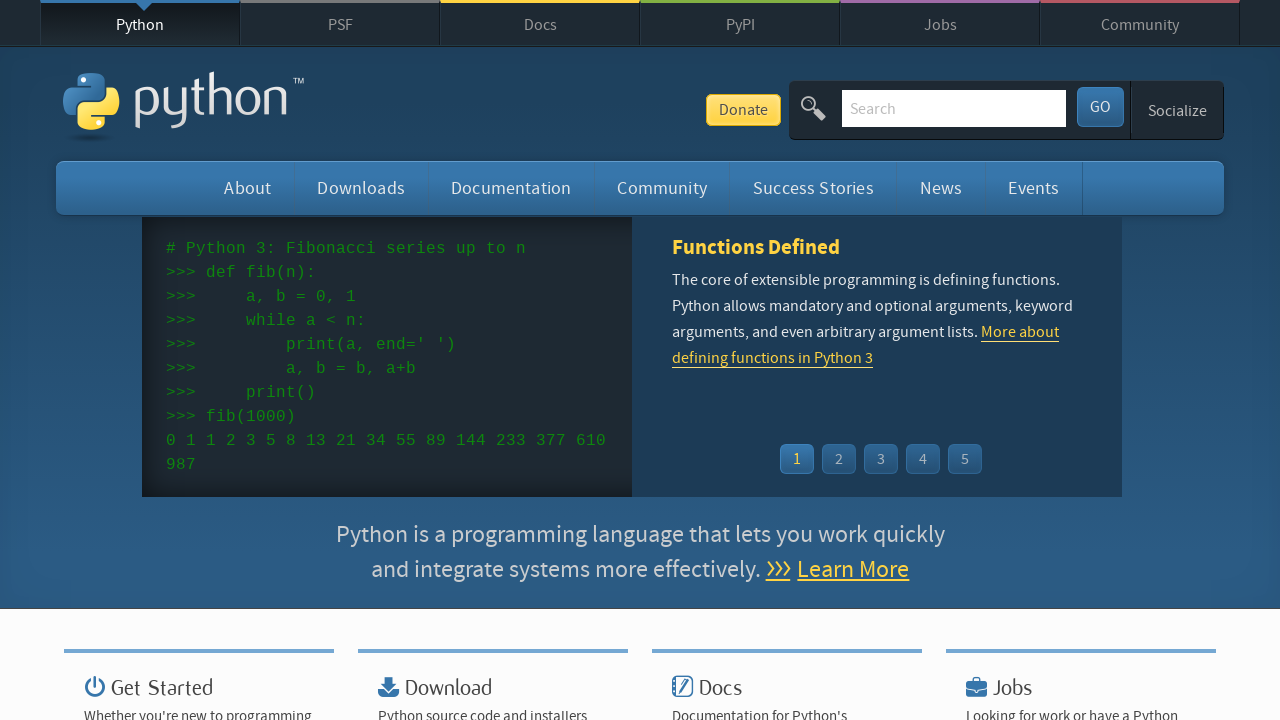

Verified page title contains 'Python'
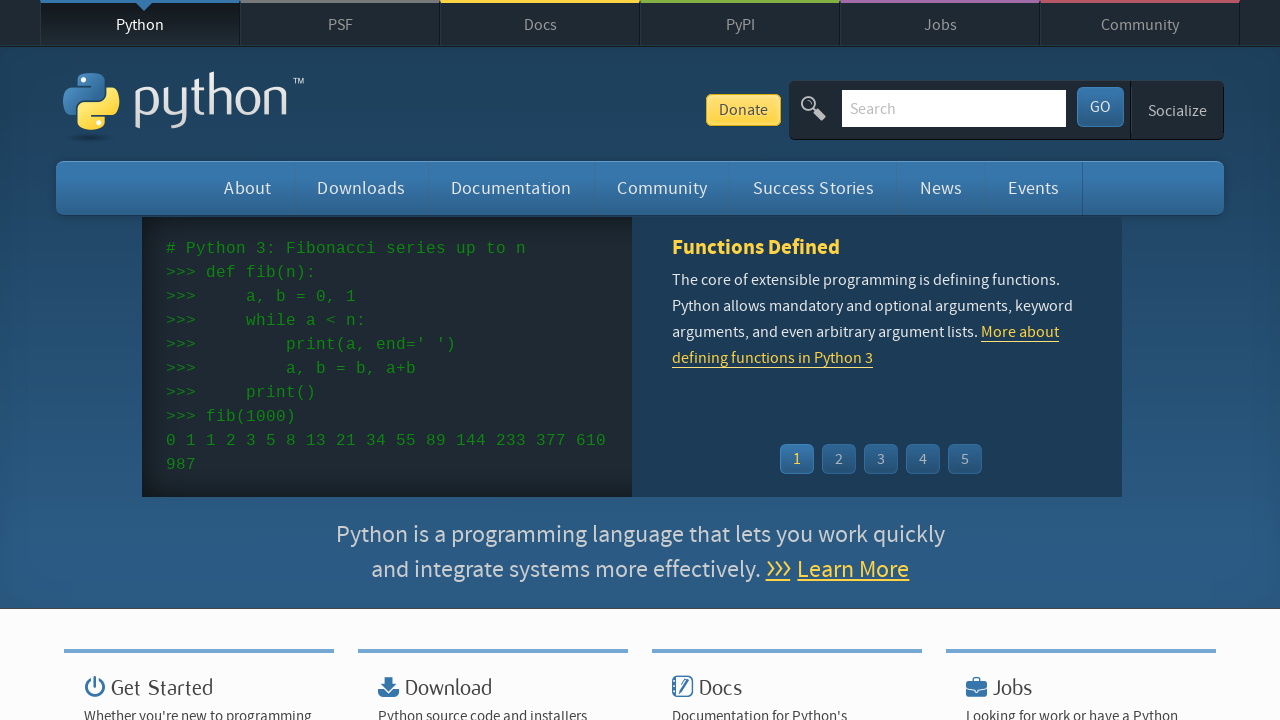

Cleared search input field on input[name='q']
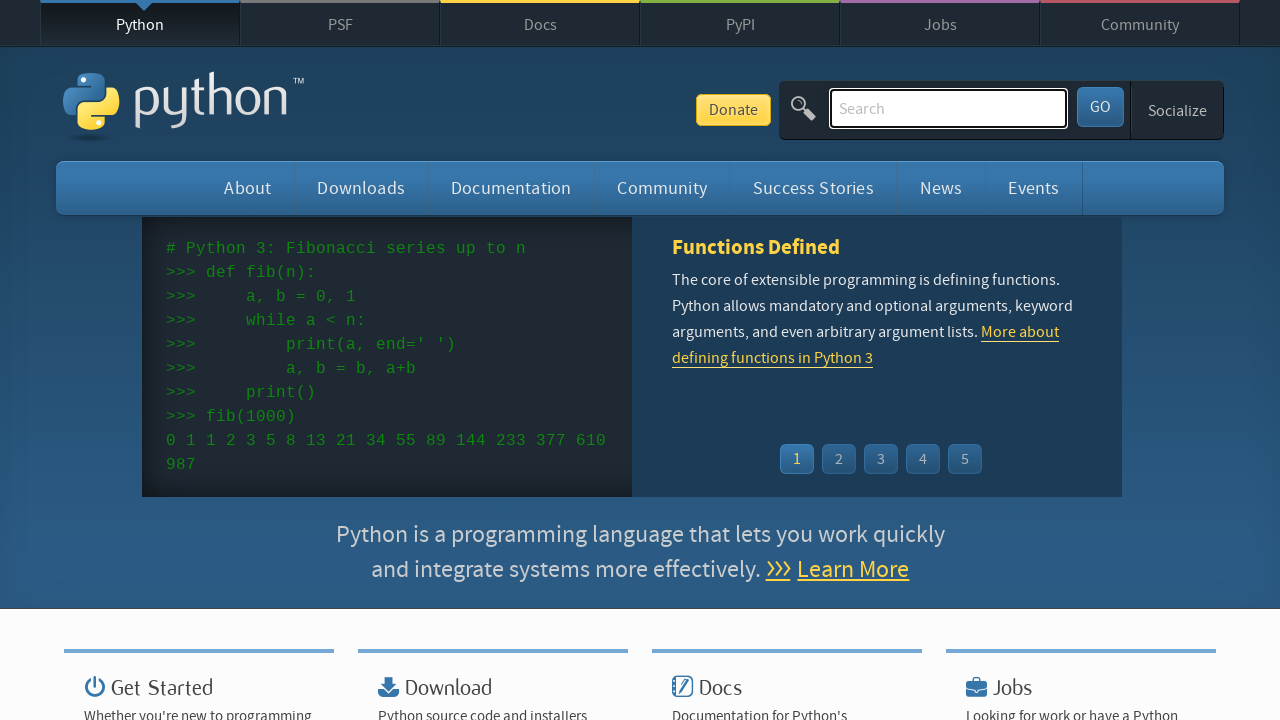

Entered 'pycon' in search field on input[name='q']
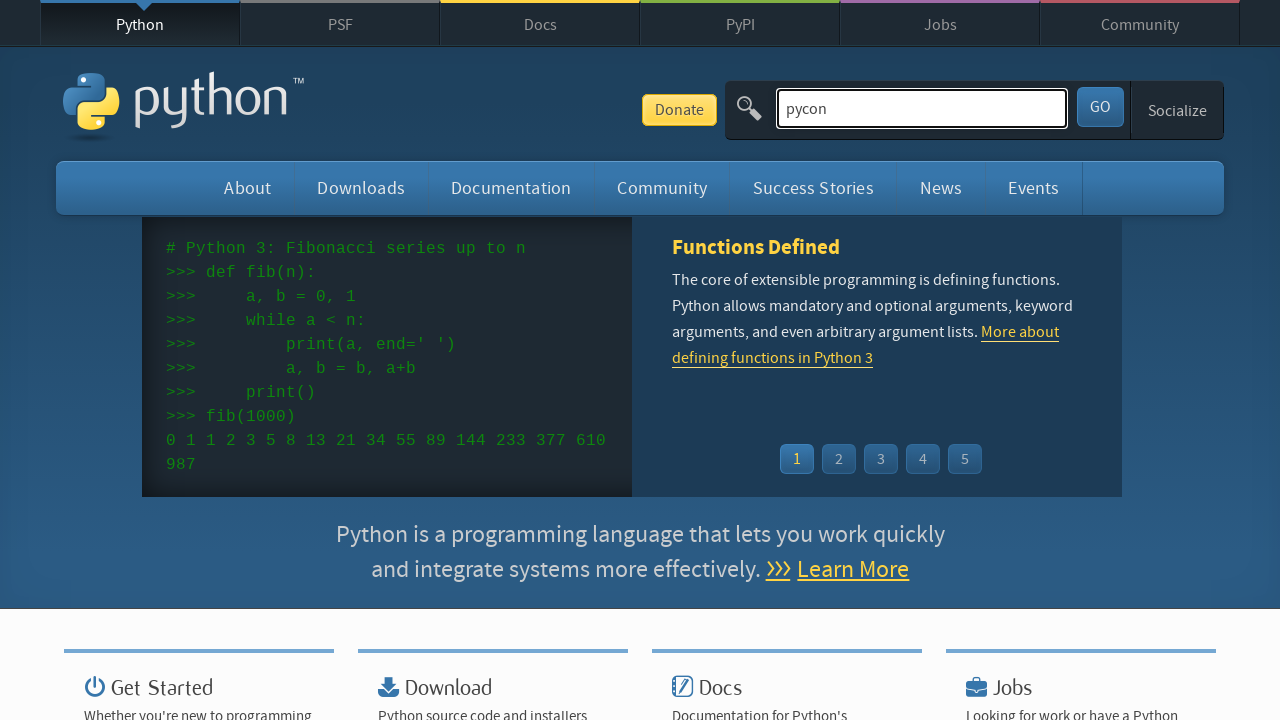

Submitted search by pressing Enter on input[name='q']
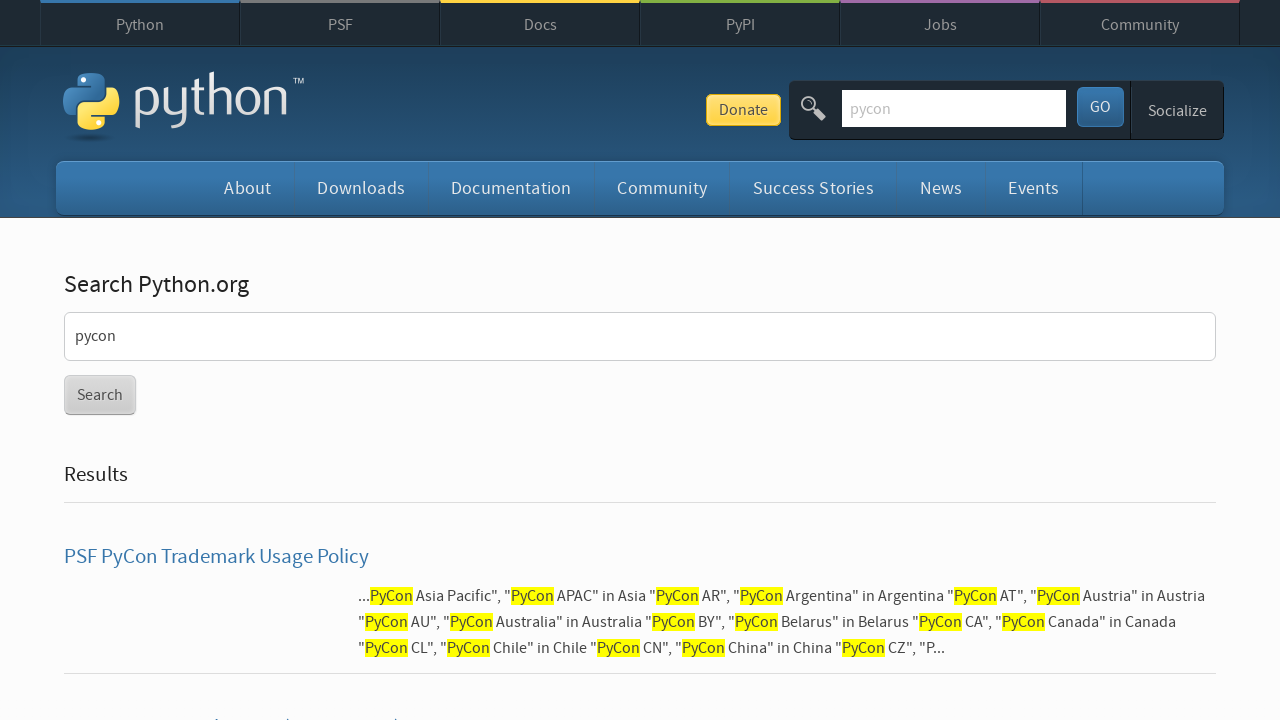

Verified 'No results found' message does not appear
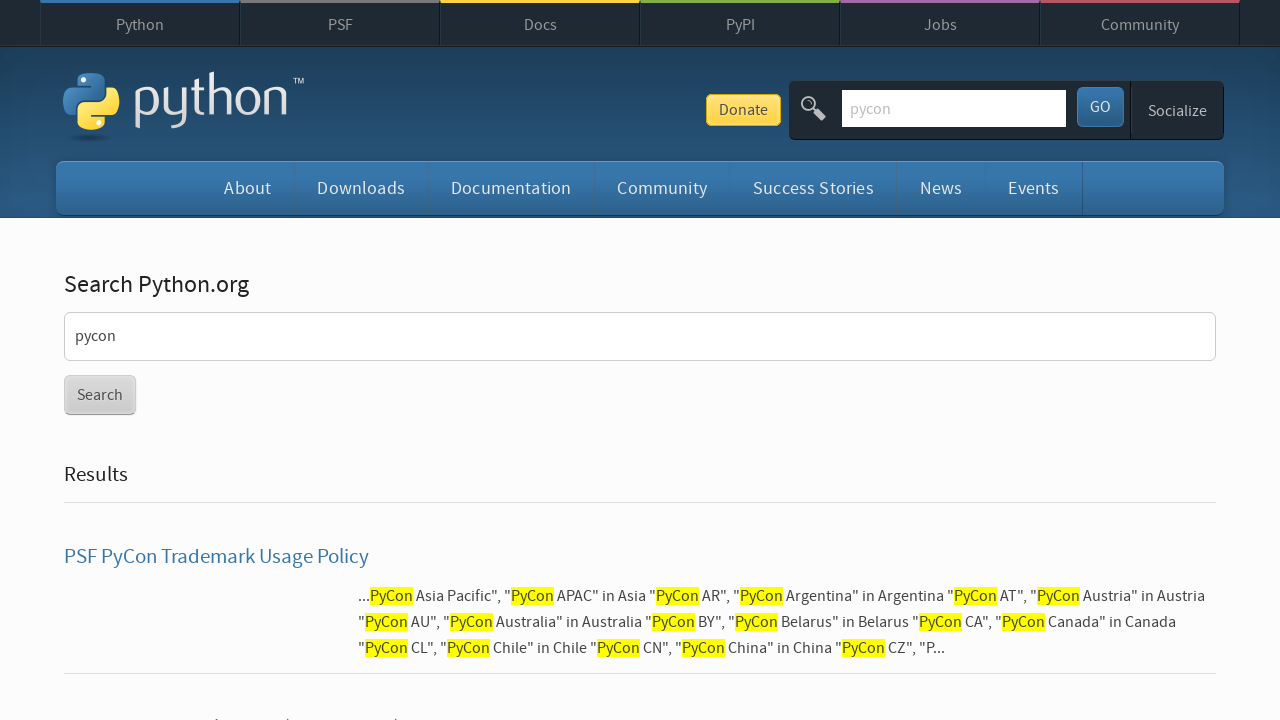

Search results loaded successfully
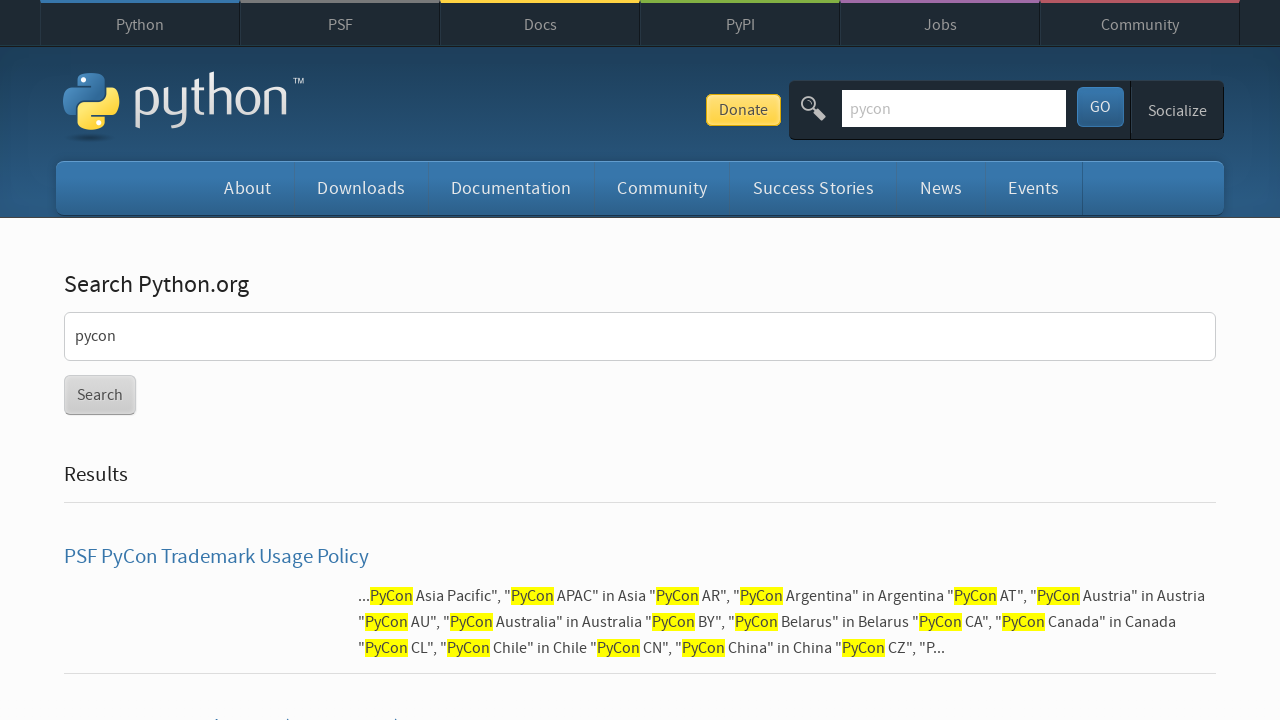

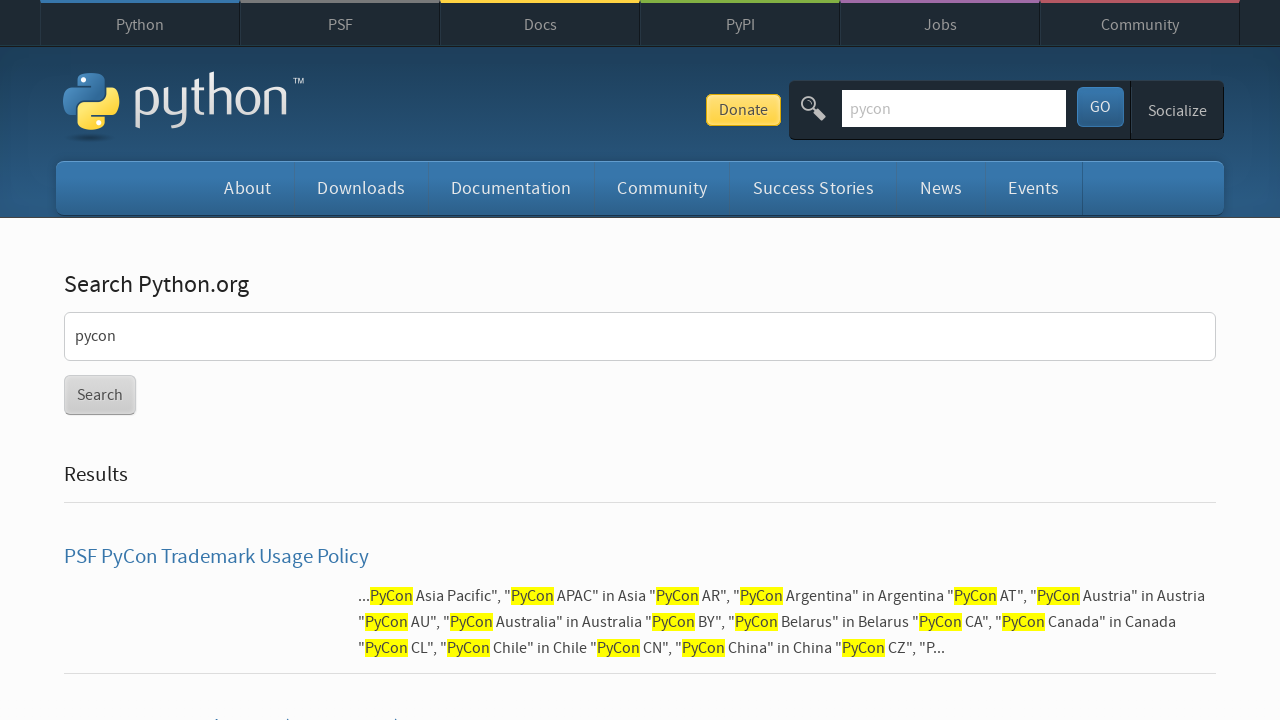